Navigates to the Software Testing Help homepage and clicks on the Home link in the navigation.

Starting URL: https://www.softwaretestinghelp.com/

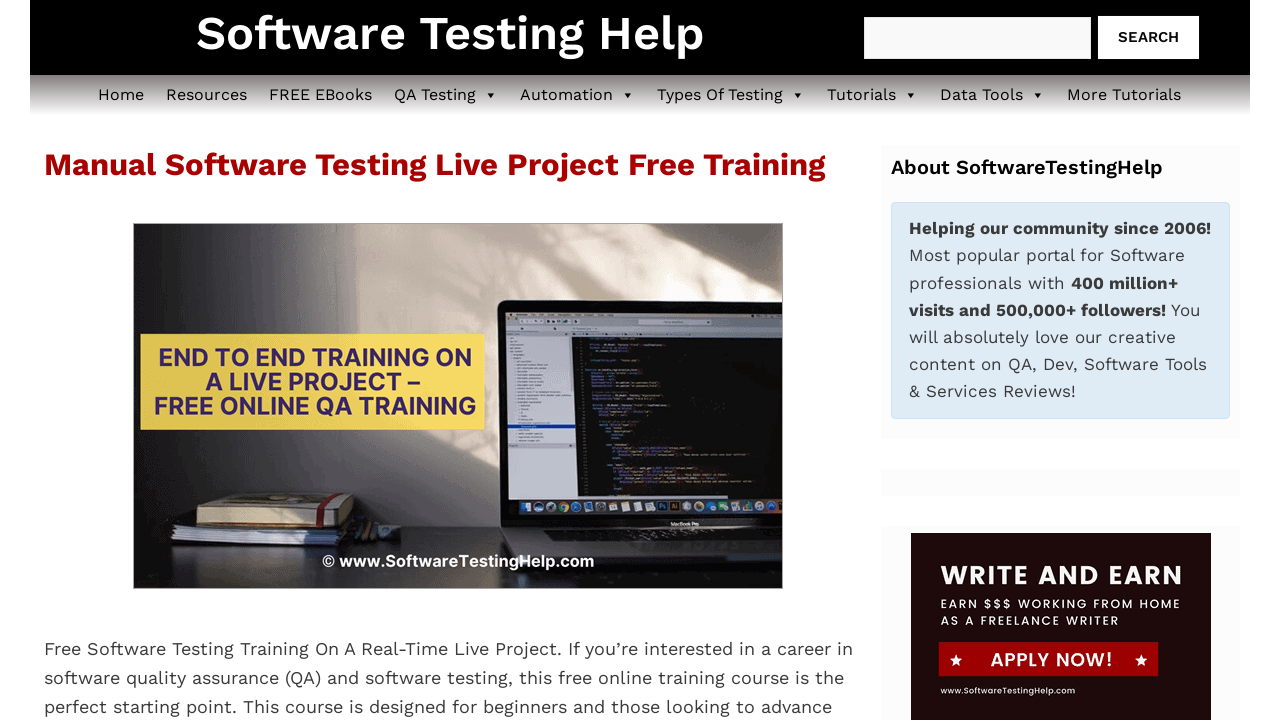

Navigated to Software Testing Help homepage
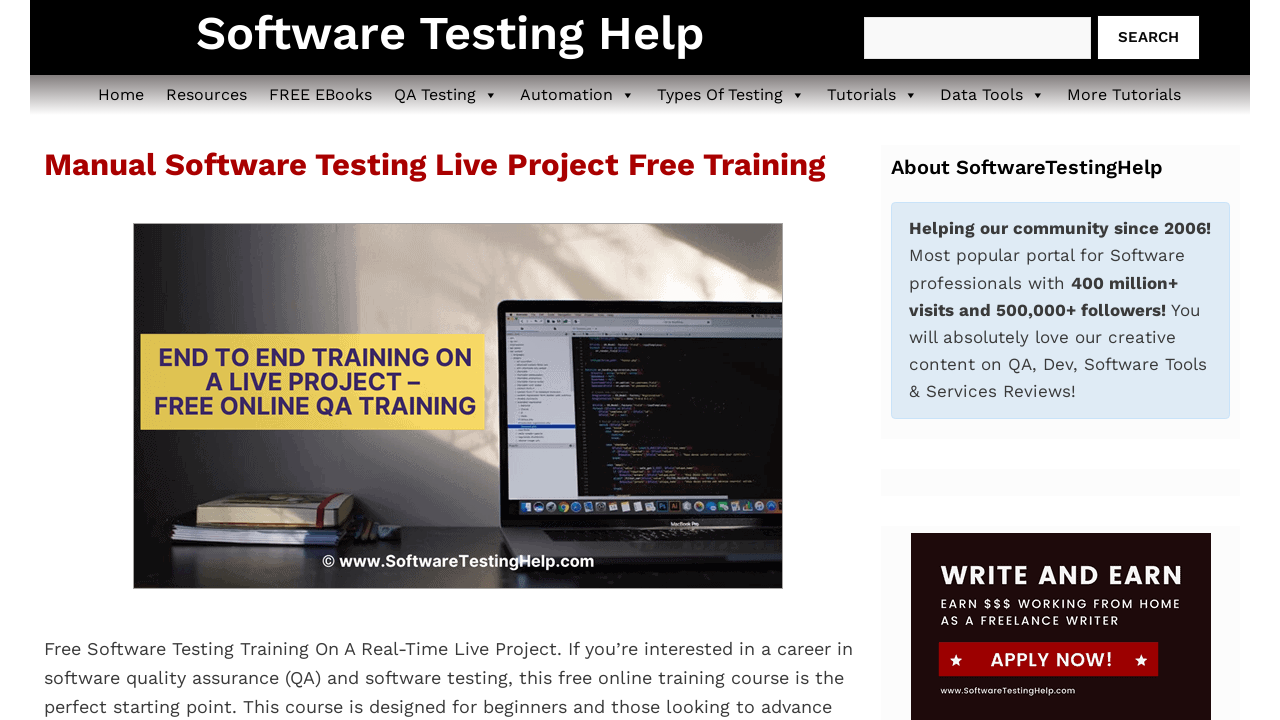

Clicked on the Home link in the navigation at (120, 94) on text=Home
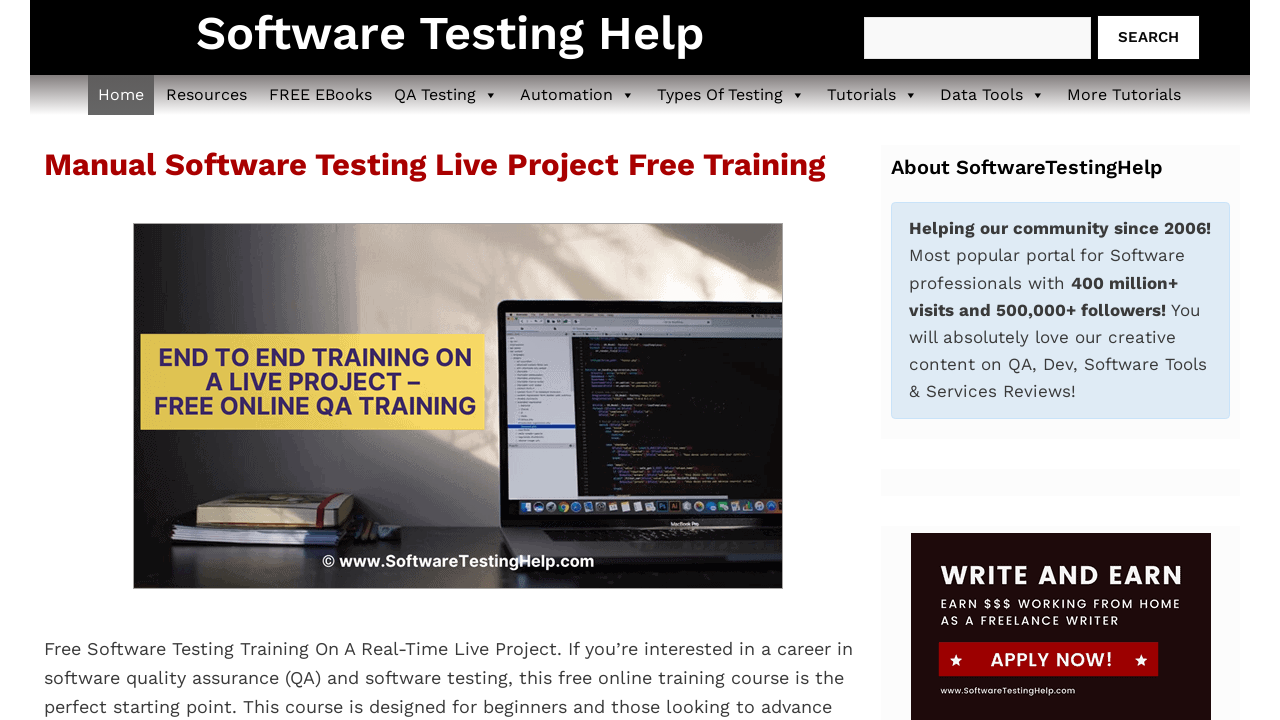

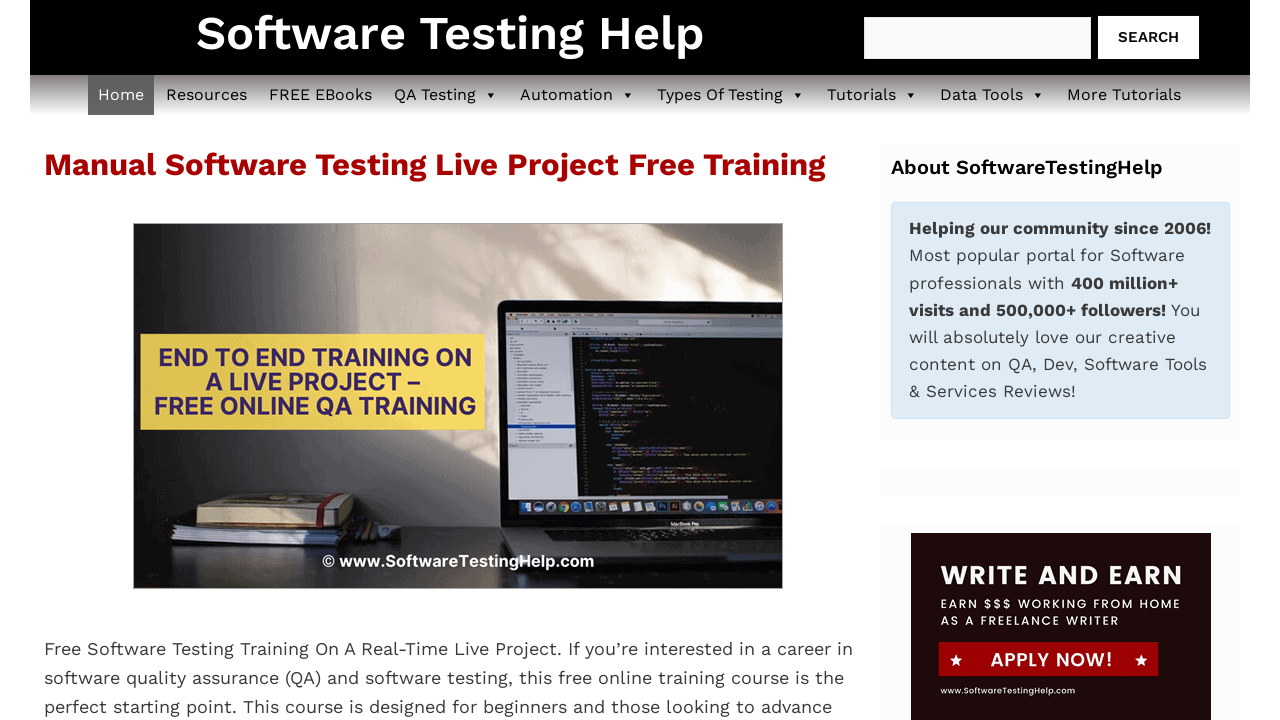